Tests window handling functionality by clicking a button that opens a new tab/window and switching between windows

Starting URL: http://demo.automationtesting.in/Windows.html

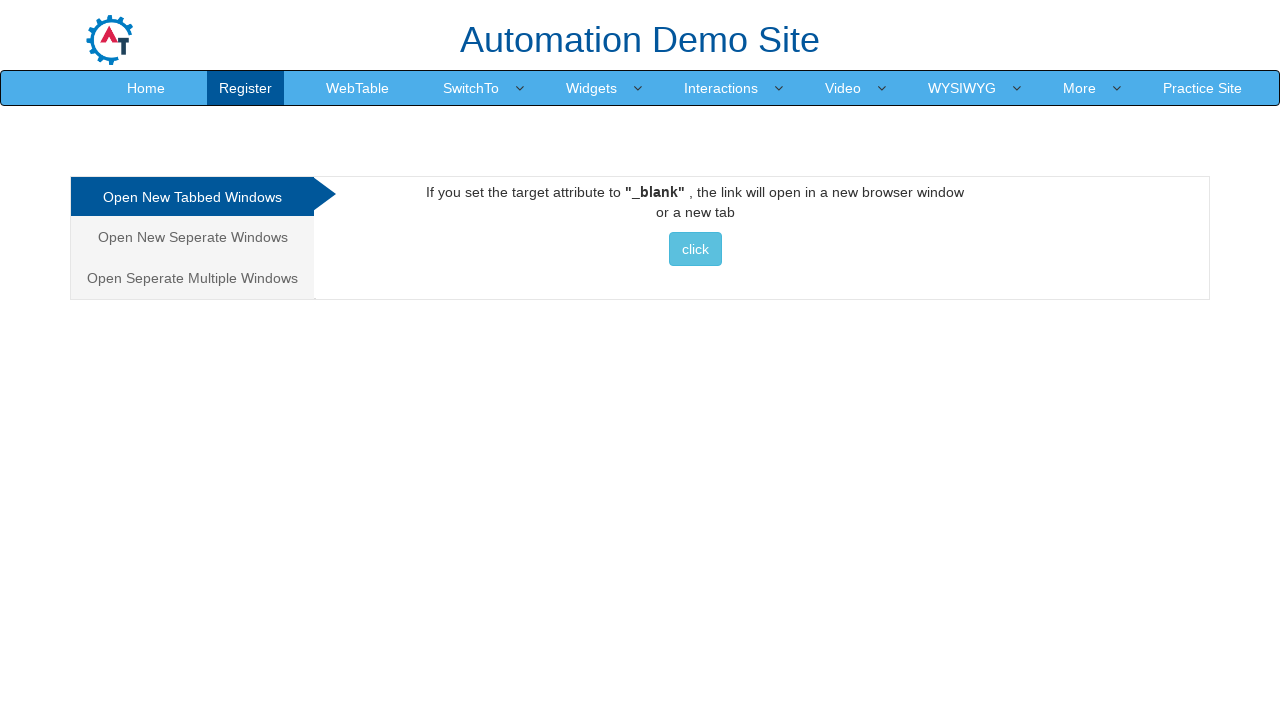

Clicked button to open new tab/window at (695, 249) on xpath=//div[@id='Tabbed']//a
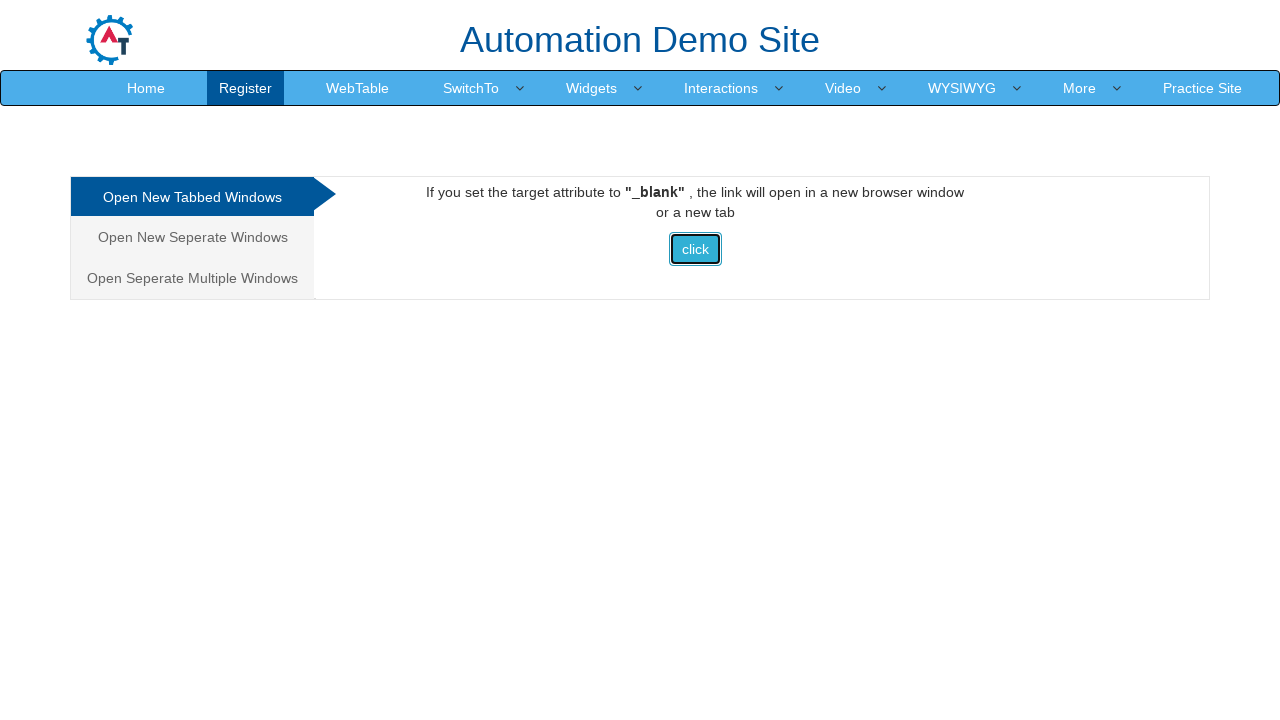

Waited 2 seconds for new tab/window to open
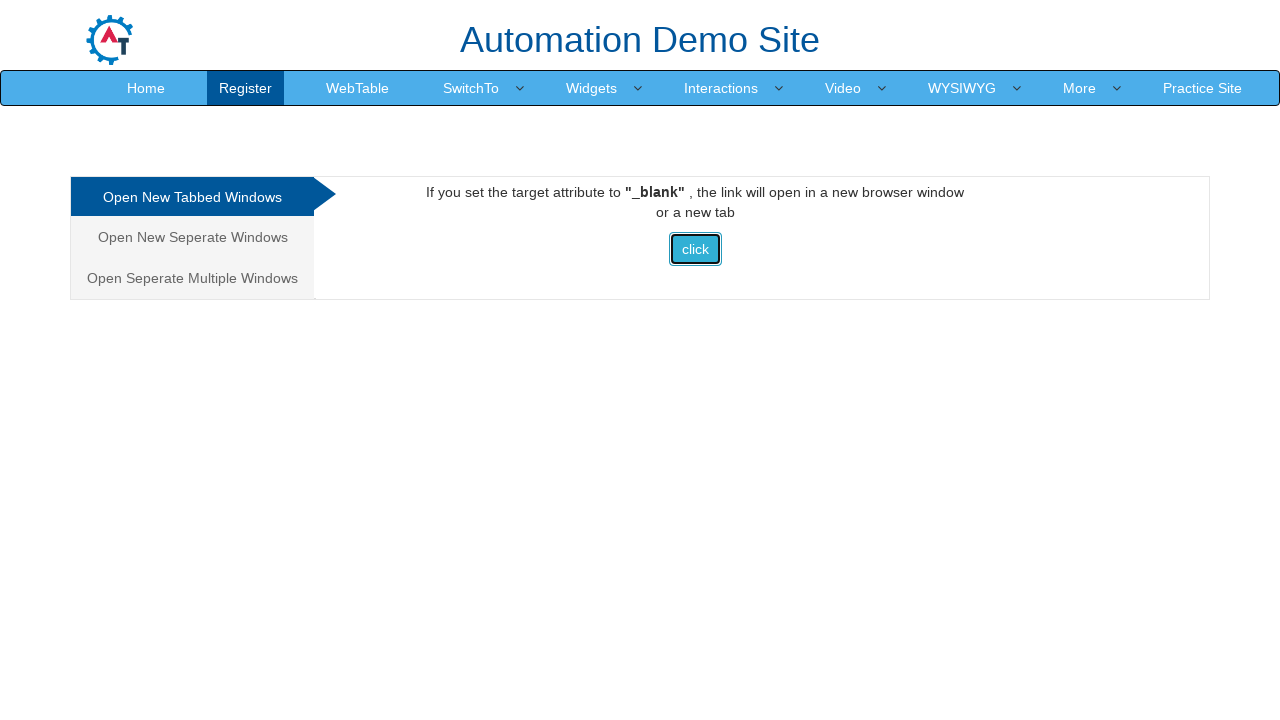

Retrieved all open pages/tabs from context
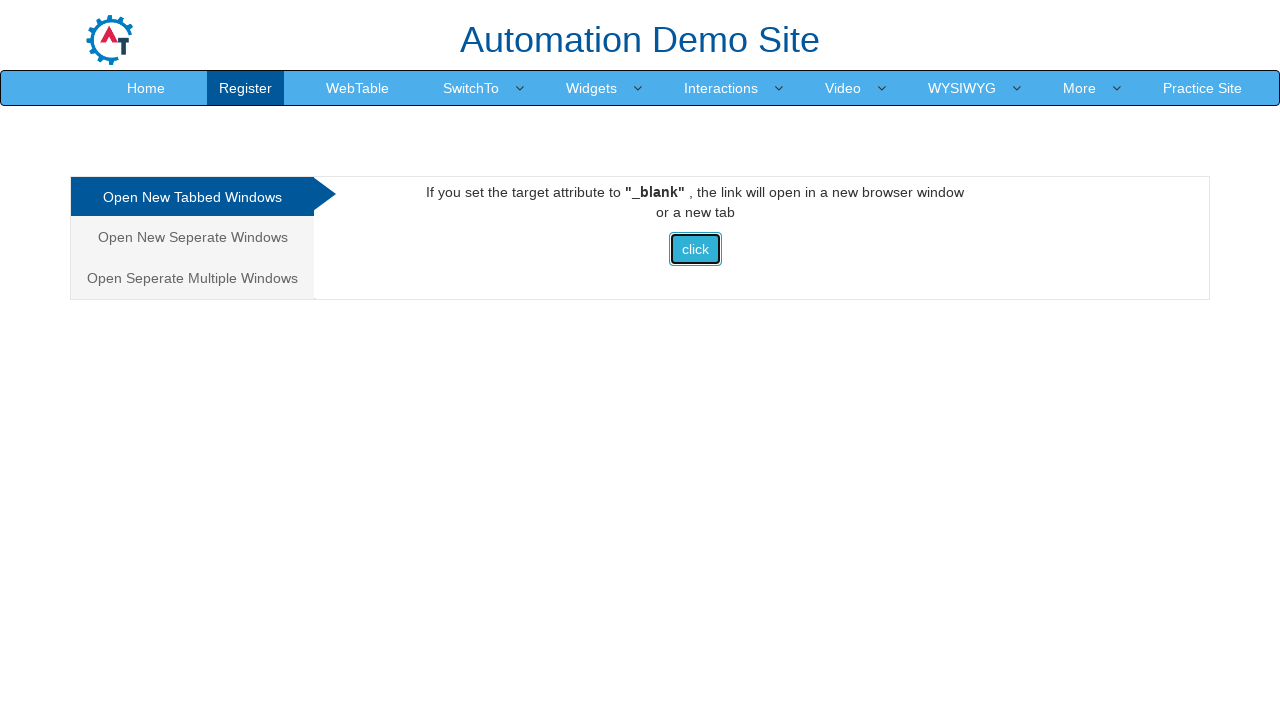

New tab detected, retrieved new page object
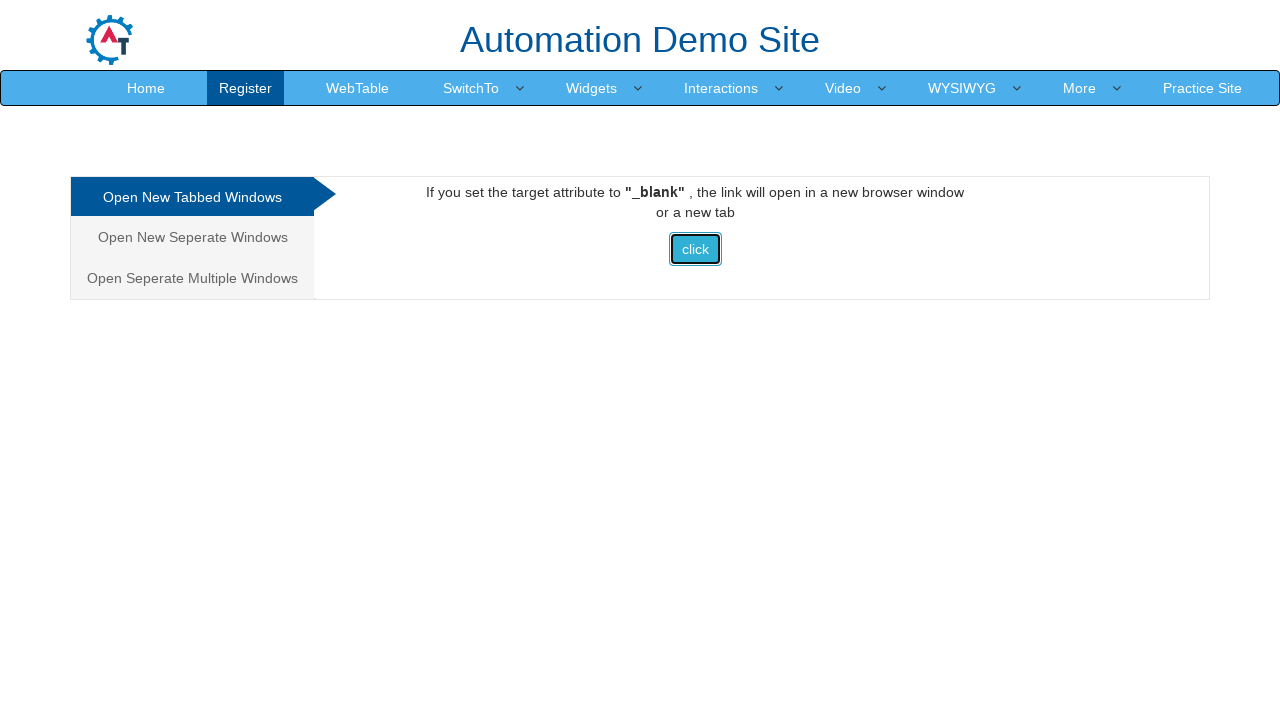

New page loaded completely
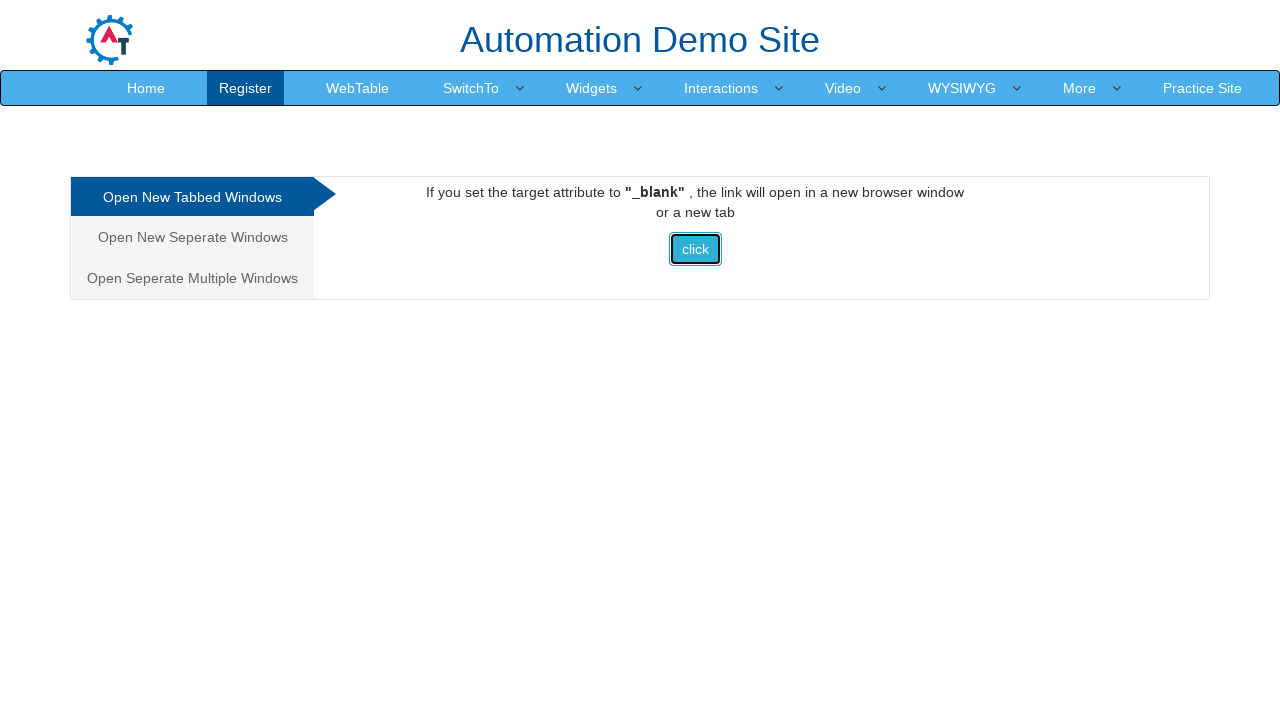

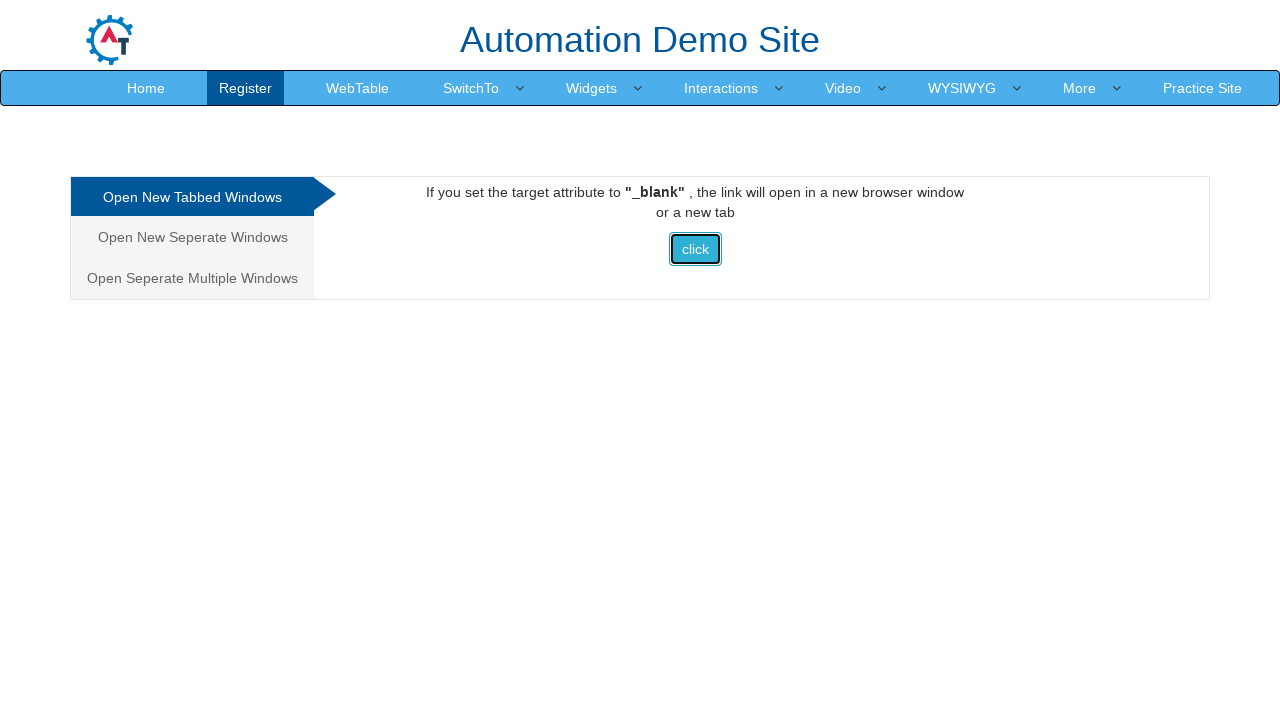